Tests AJAX data loading functionality by clicking a button that triggers an AJAX request and waiting for the dynamic content to load and appear on the page.

Starting URL: http://uitestingplayground.com/ajax

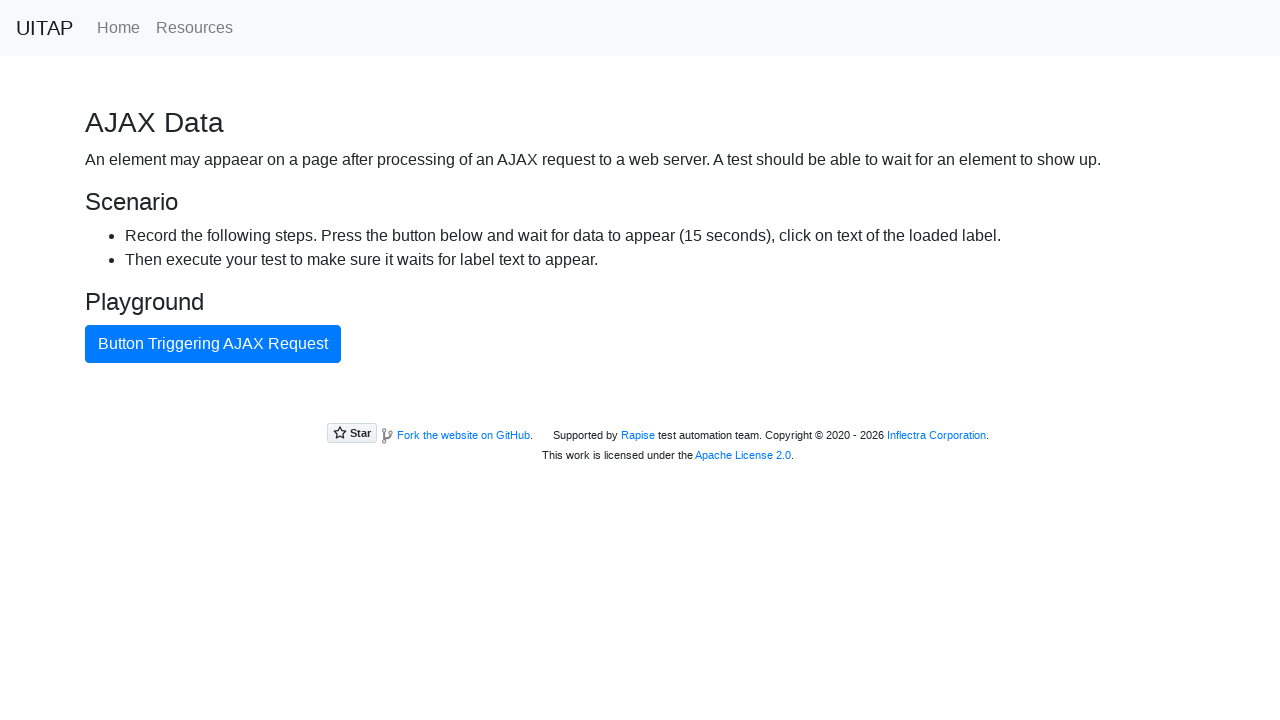

Clicked AJAX button to trigger data loading at (213, 344) on #ajaxButton
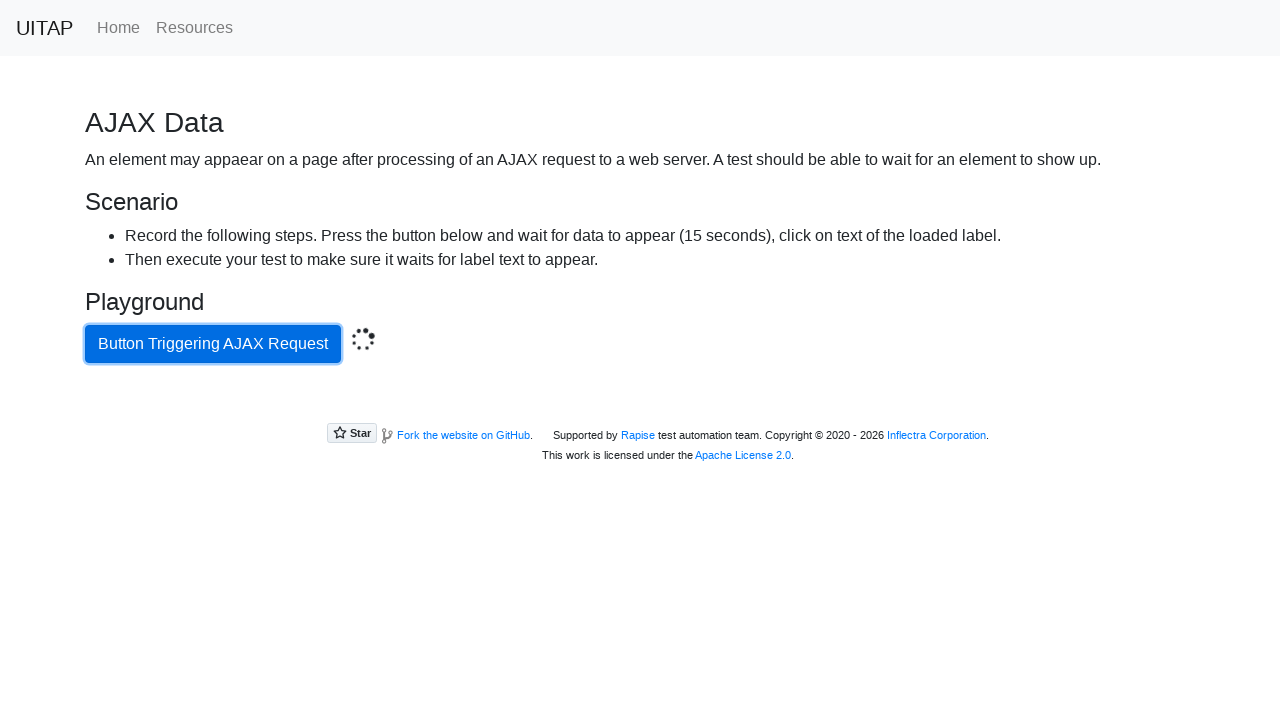

AJAX content loaded and dynamic content appeared on the page
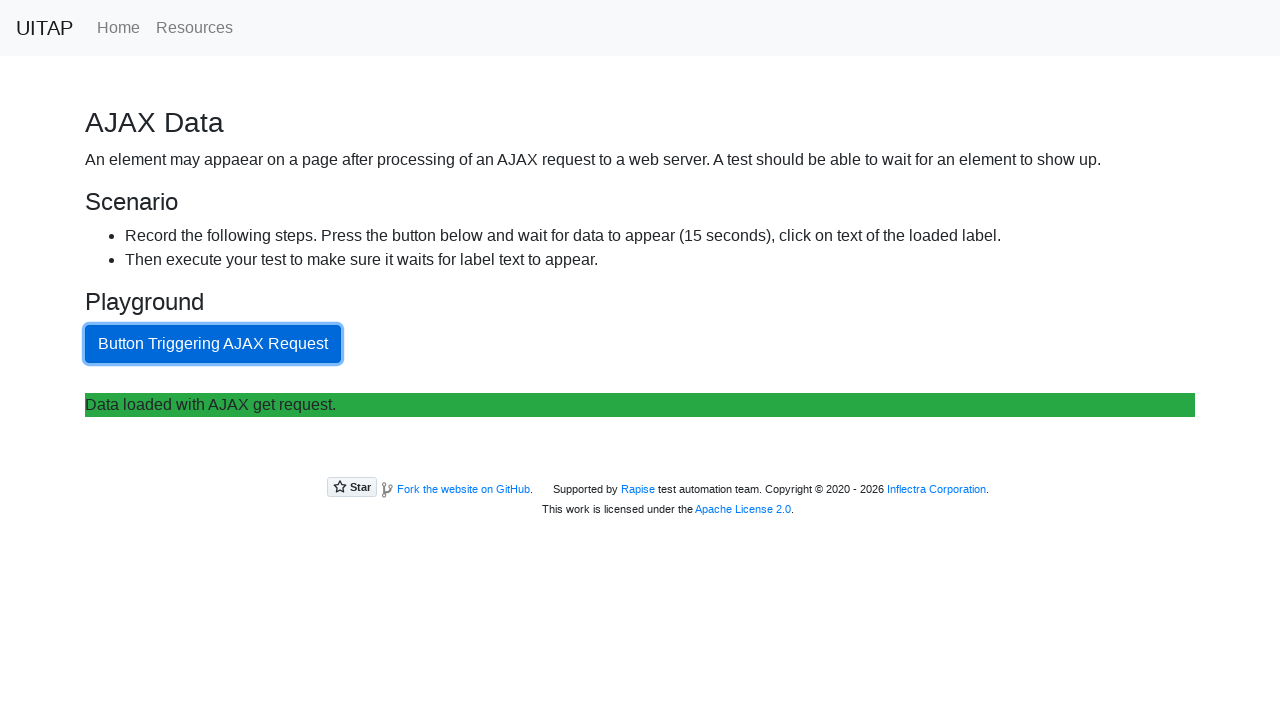

Retrieved loaded content text to verify AJAX data
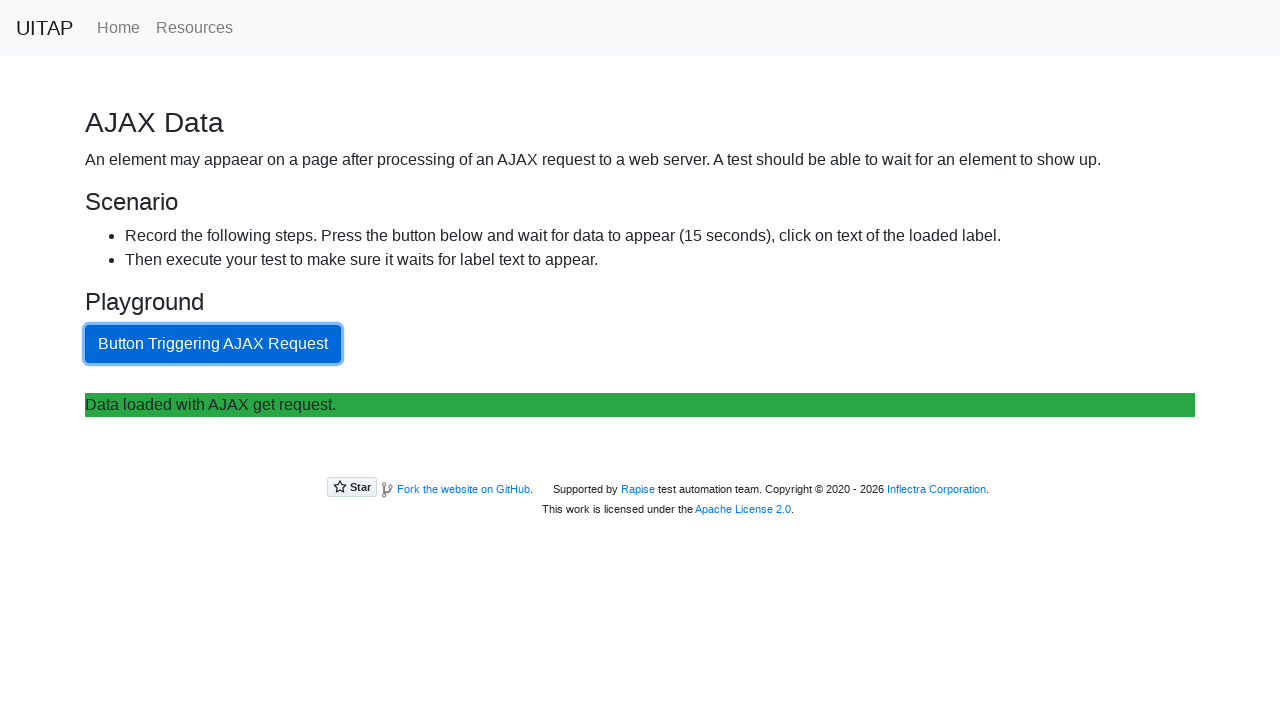

Printed content to verify AJAX data loaded successfully
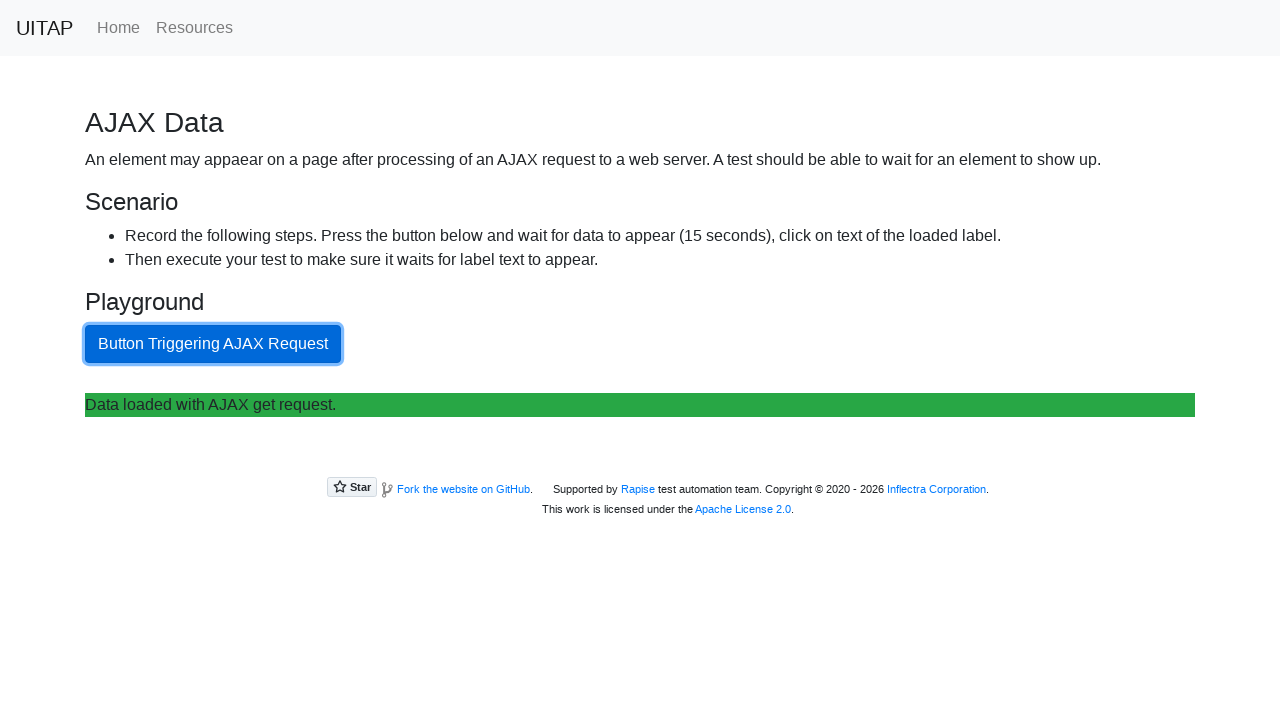

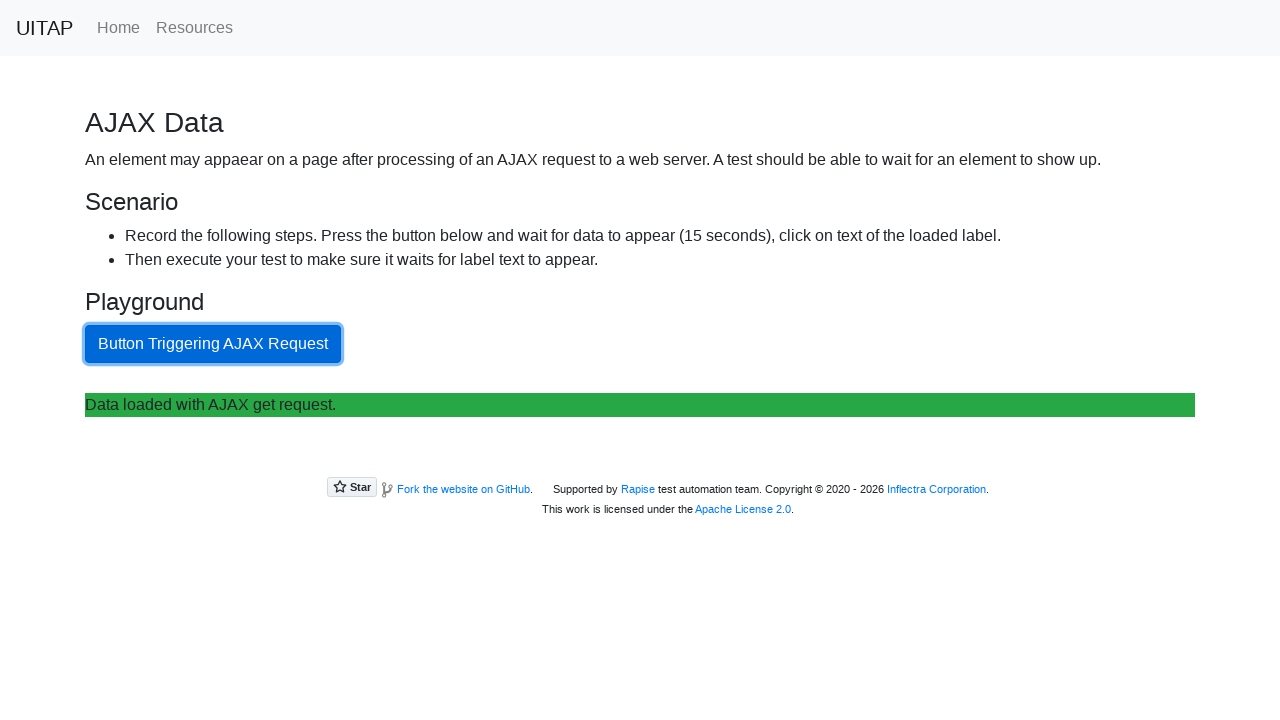